Tests browser back navigation by clicking a link, verifying navigation, then going back and verifying return to original page

Starting URL: https://selenium.dev/selenium/web/mouse_interaction.html

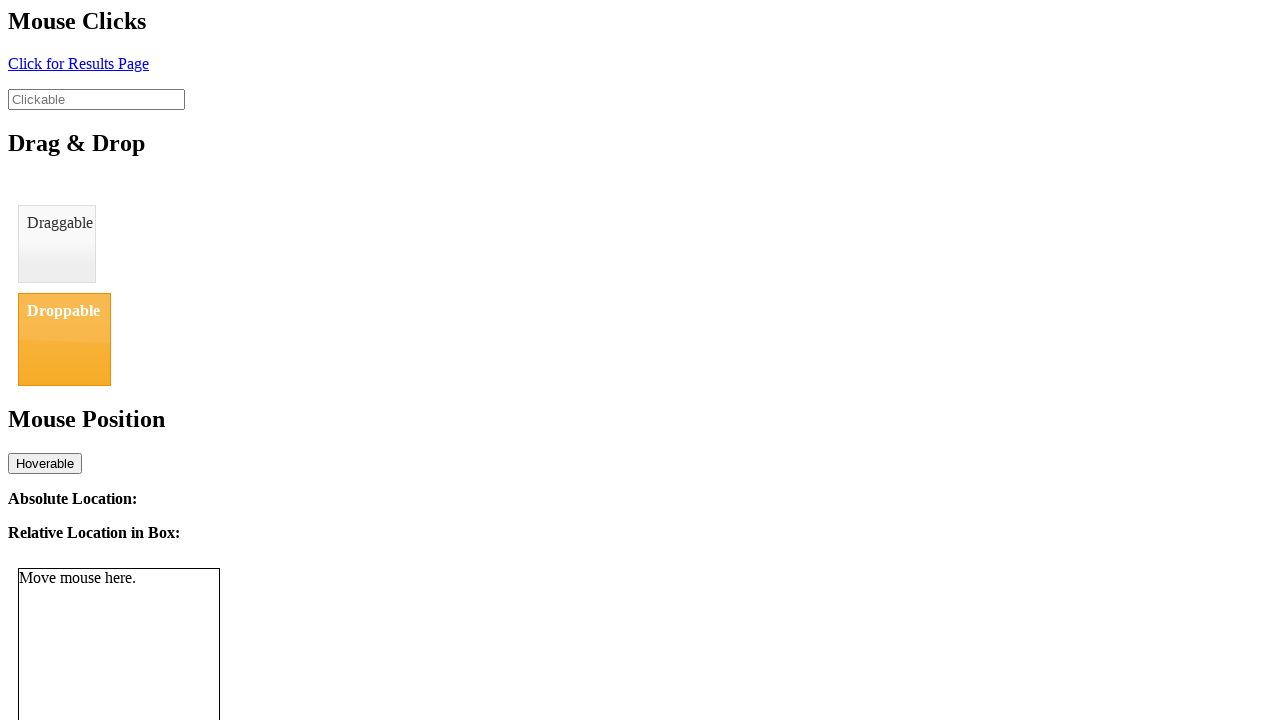

Clicked the 'click' element to navigate to next page at (78, 63) on #click
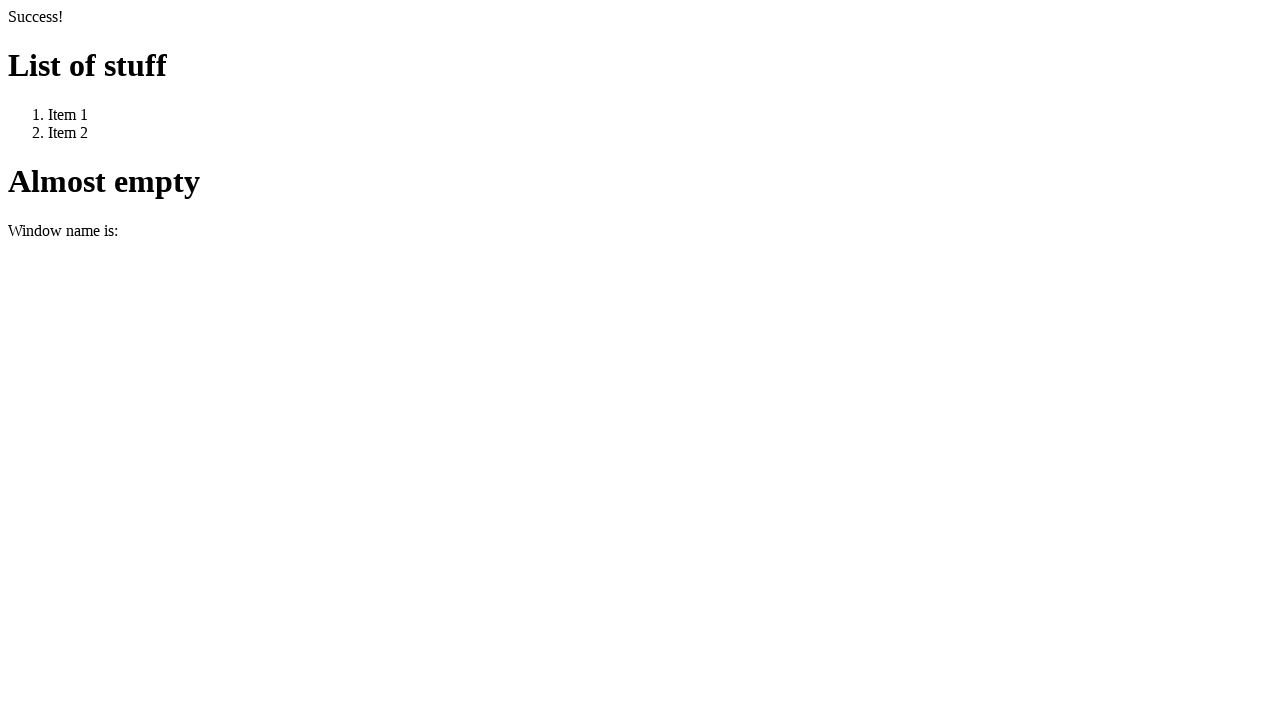

Verified page title is 'We Arrive Here'
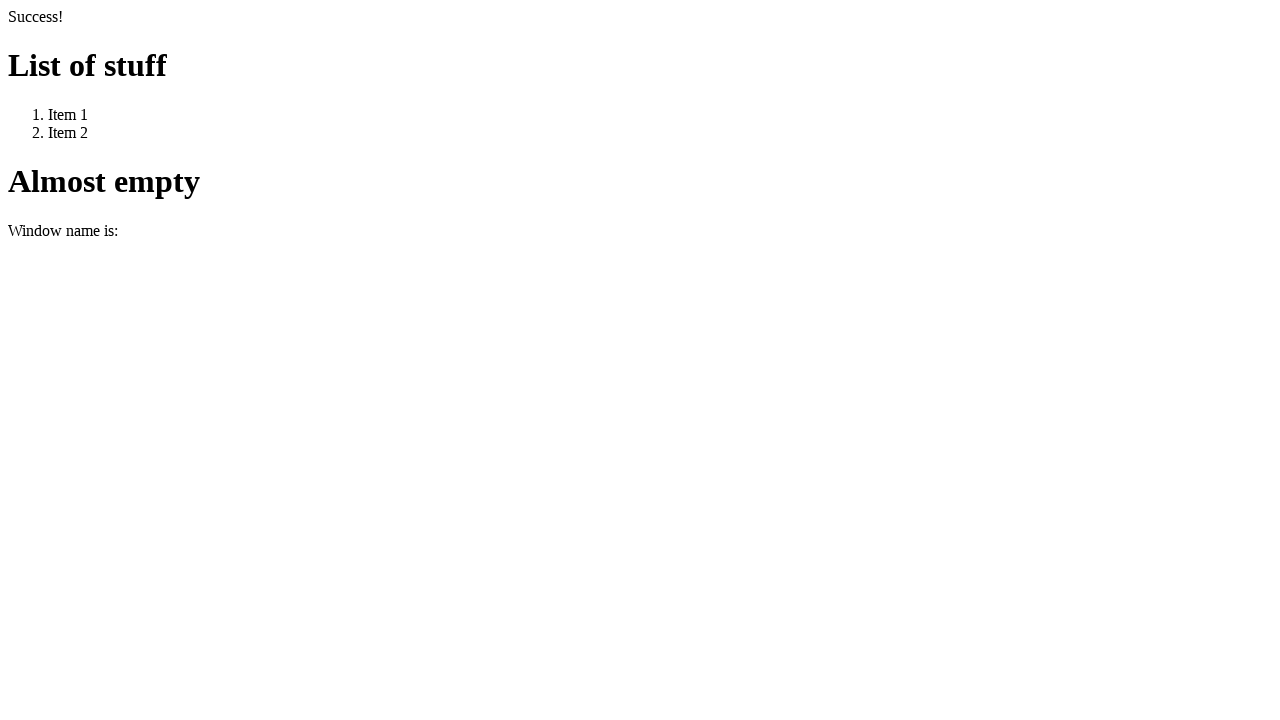

Navigated back to previous page using browser back button
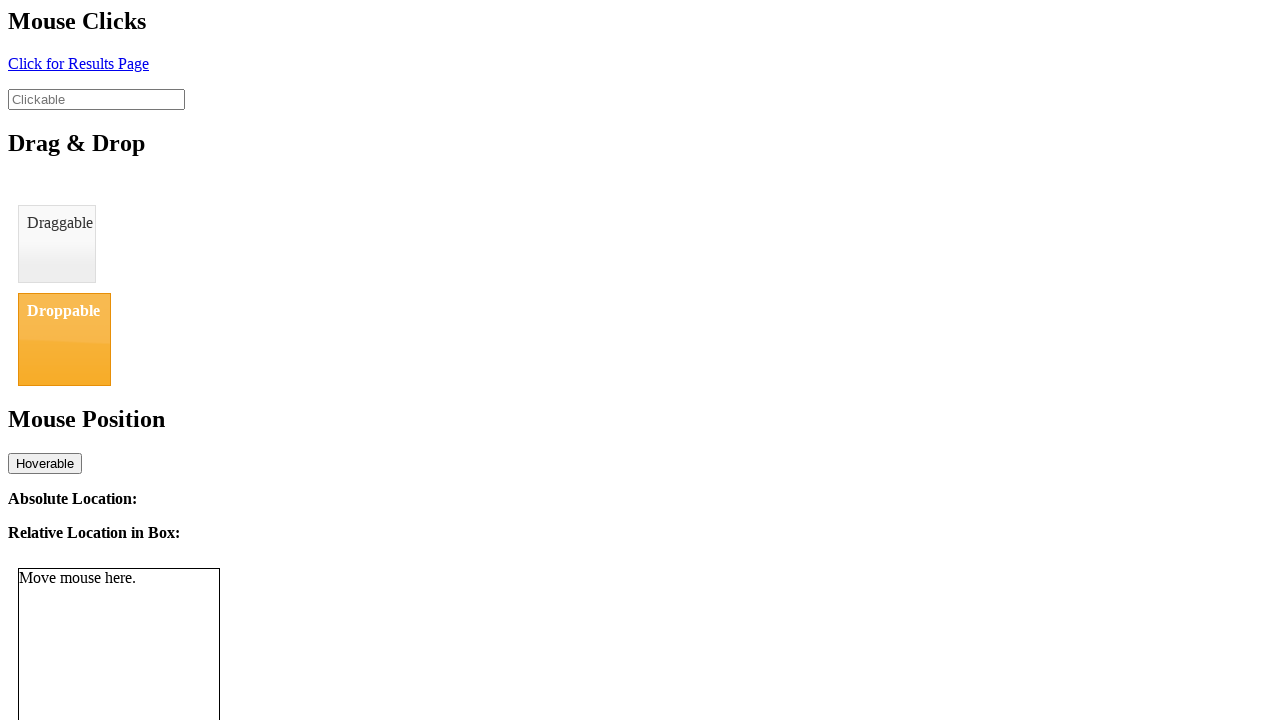

Verified page title is 'BasicMouseInterfaceTest' - back navigation successful
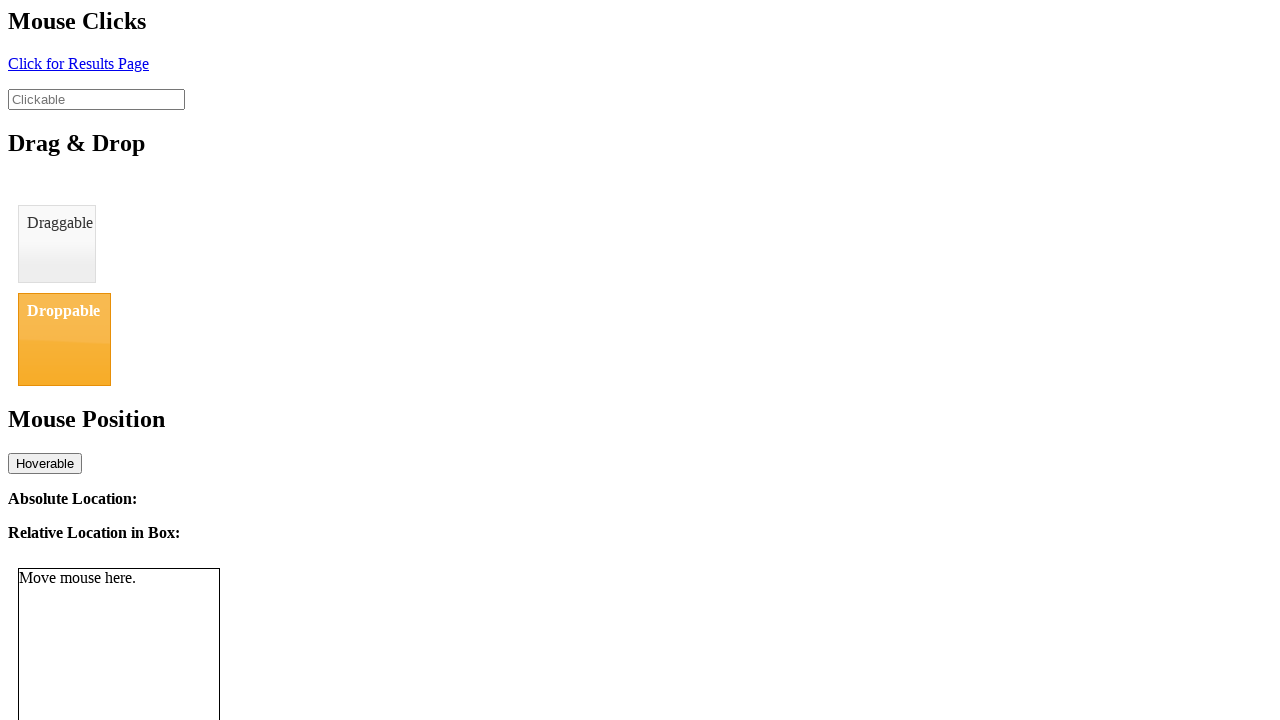

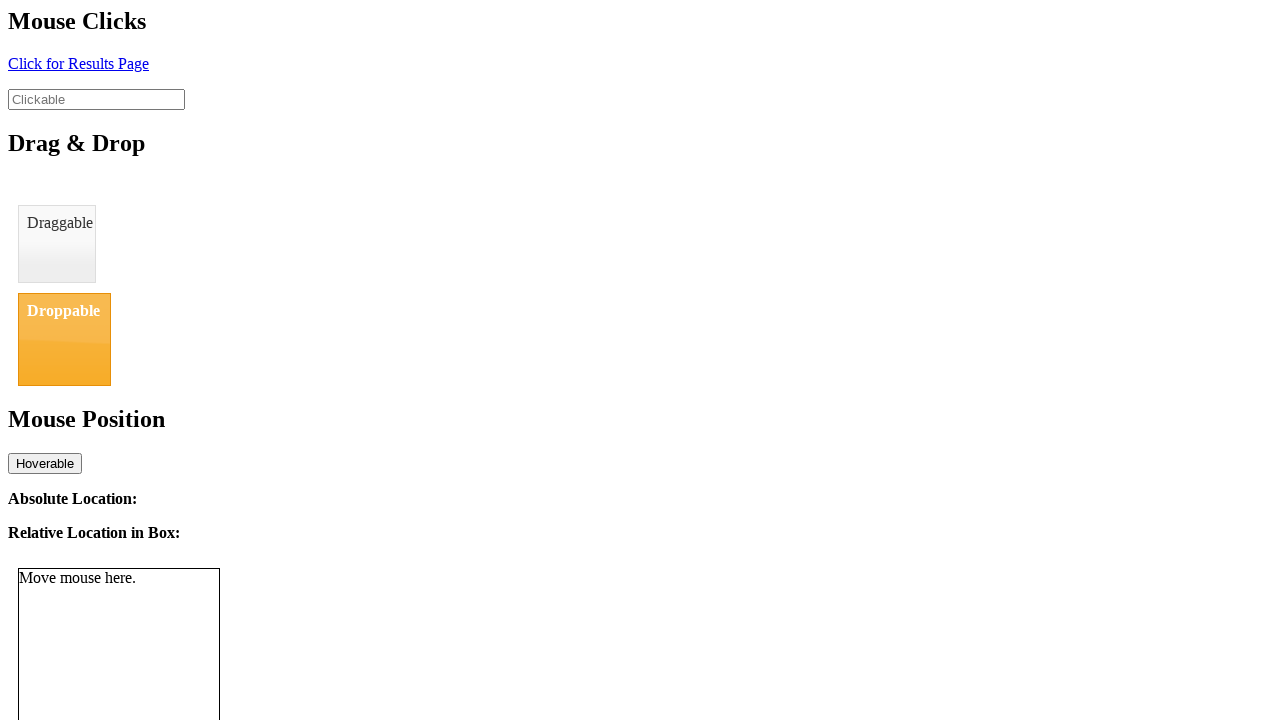